Navigates to Choice Hotels homepage and performs a hotel search for a destination, then waits for search results to load.

Starting URL: https://www.choicehotels.com

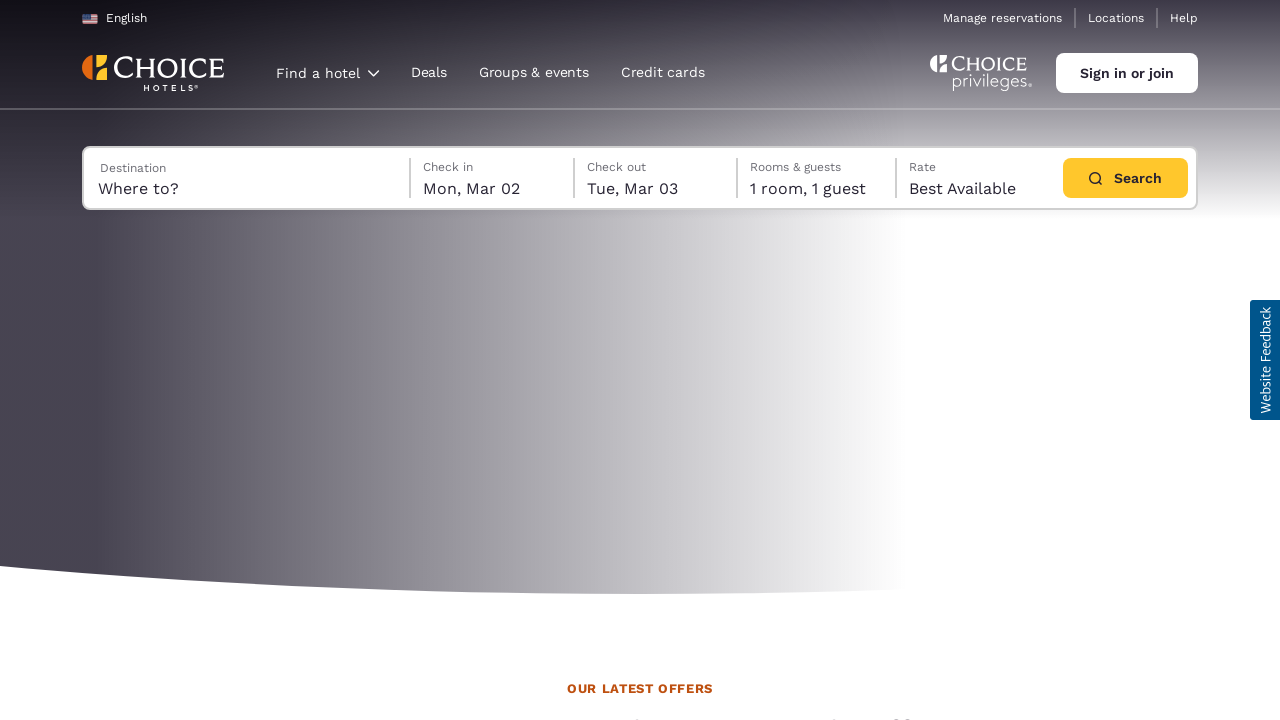

Waited for page DOM content to load
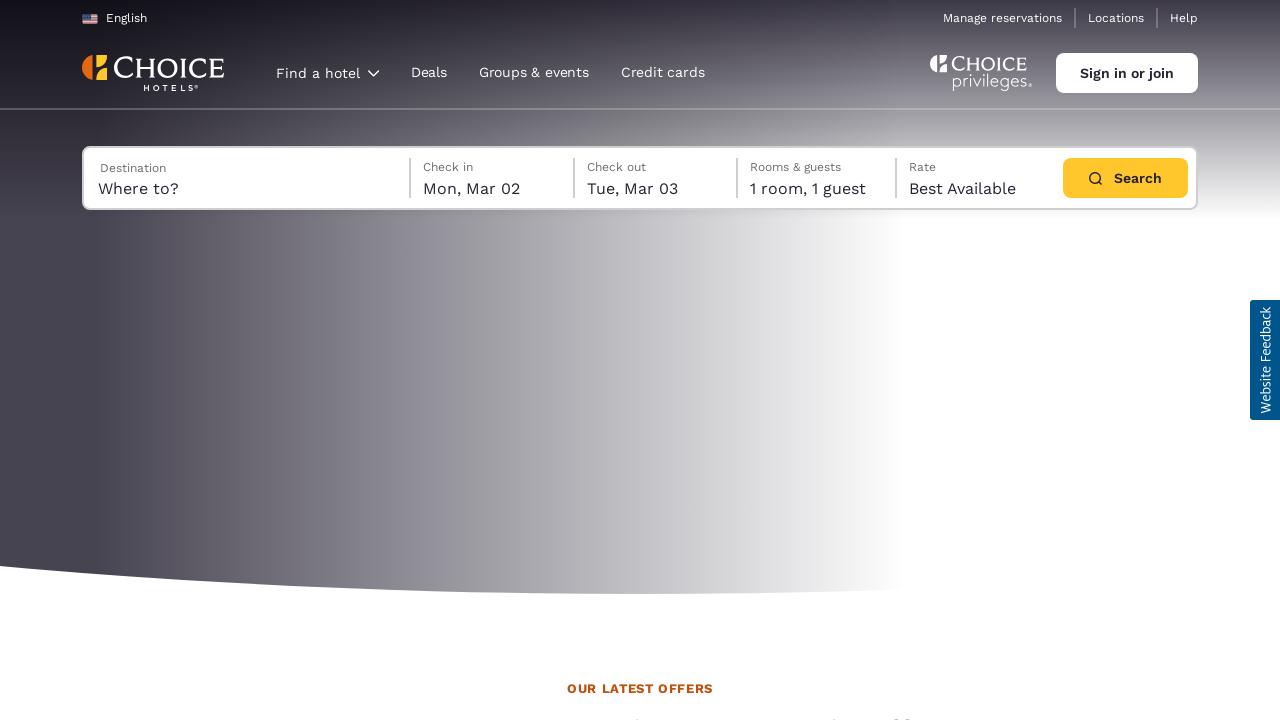

Waited 3 seconds for page to fully render
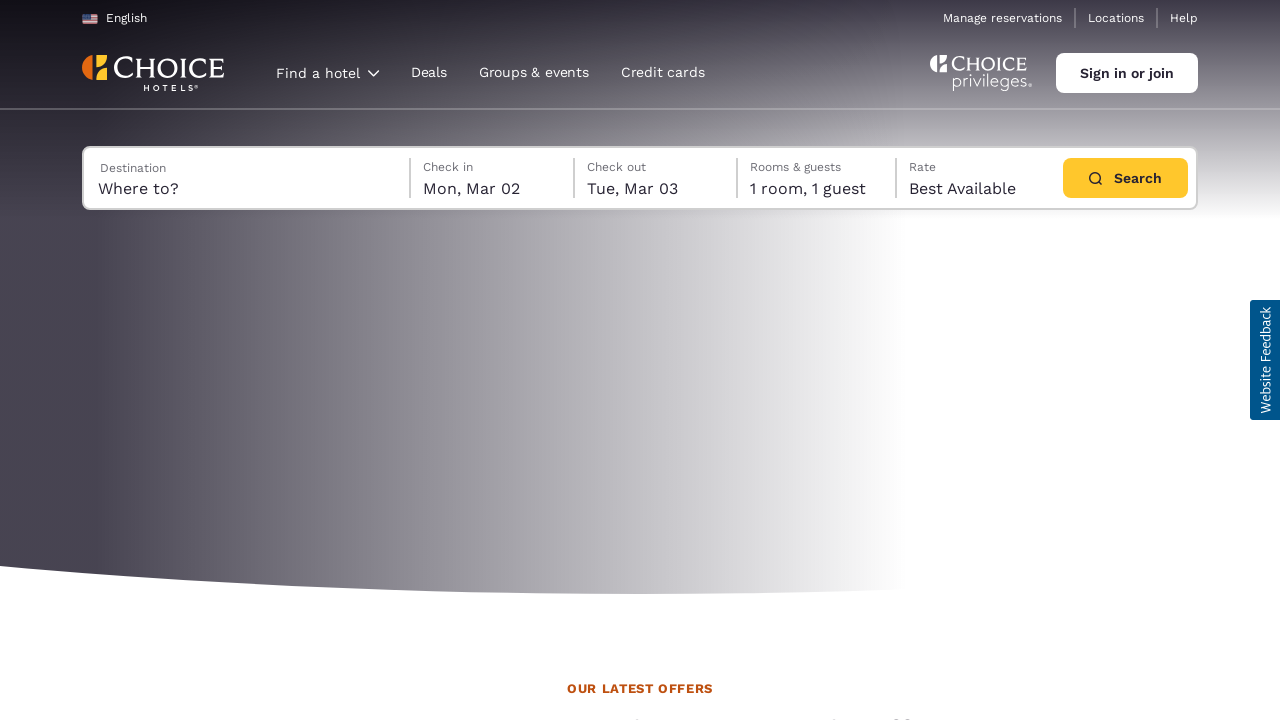

Located destination input field
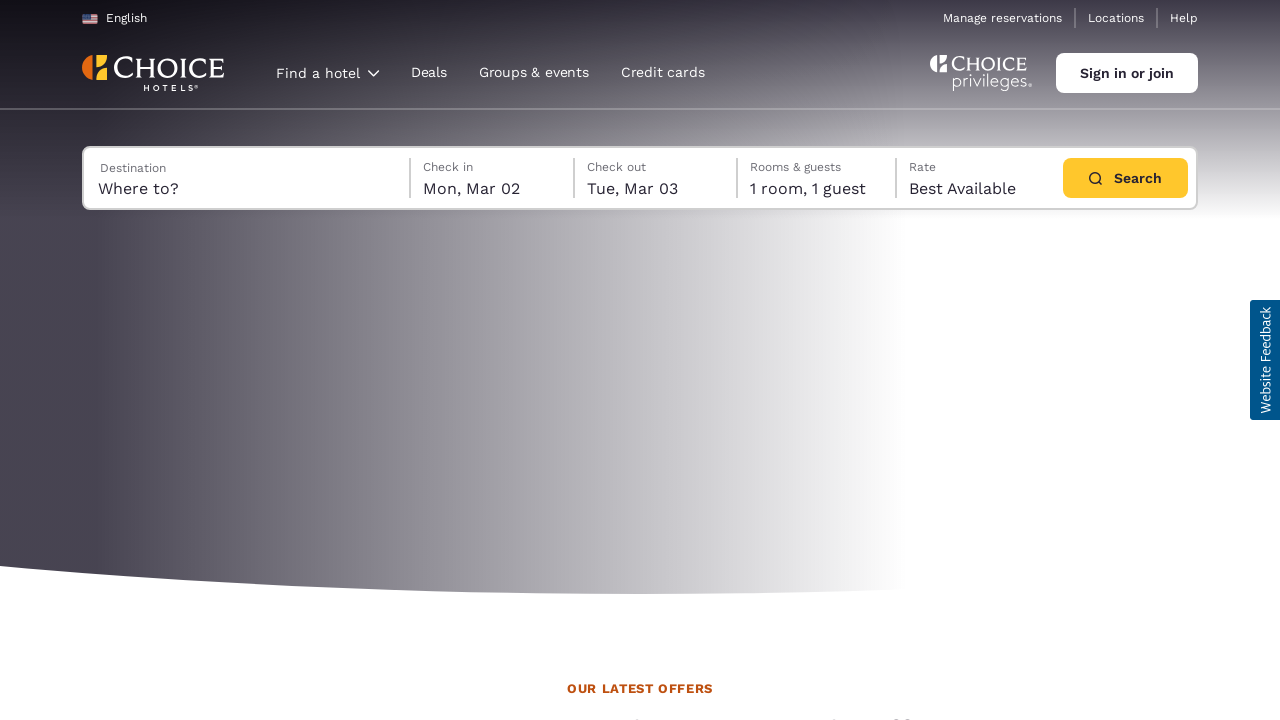

Clicked on destination input field at (248, 178) on input[placeholder*='Where'], input[name*='destination'], #destination-input >> n
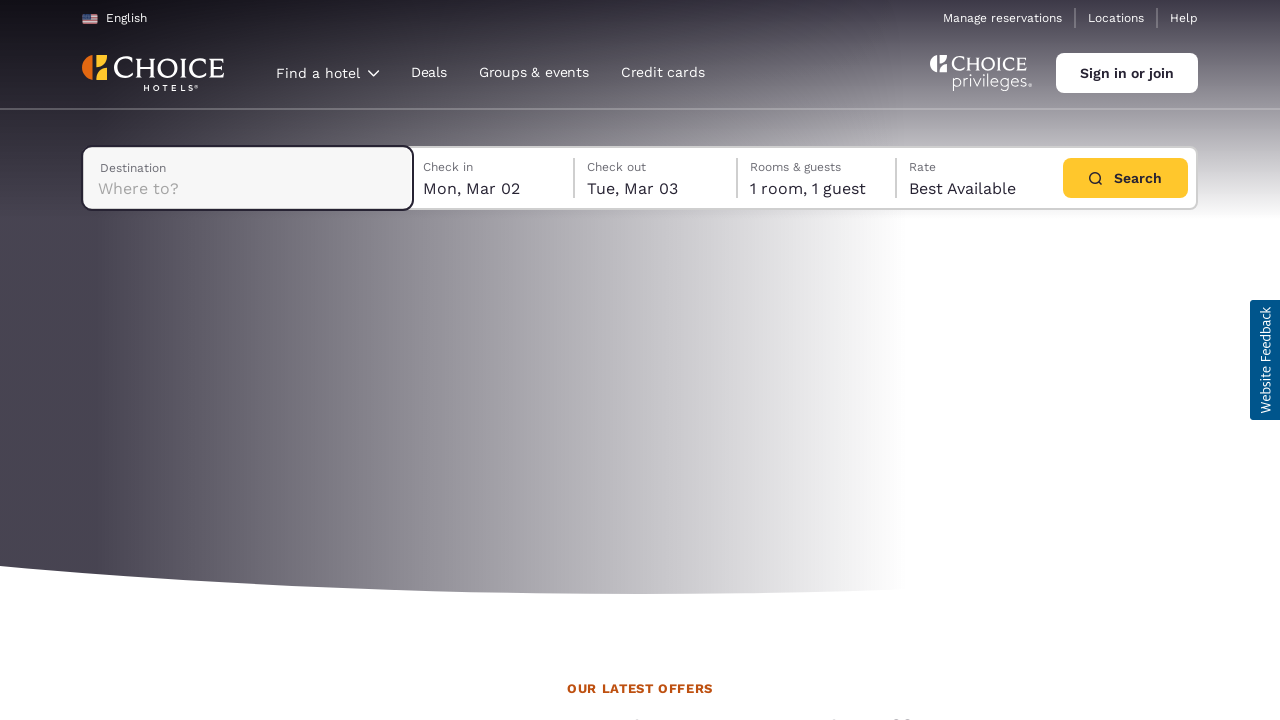

Filled destination field with 'New York, NY' on input[placeholder*='Where'], input[name*='destination'], #destination-input >> n
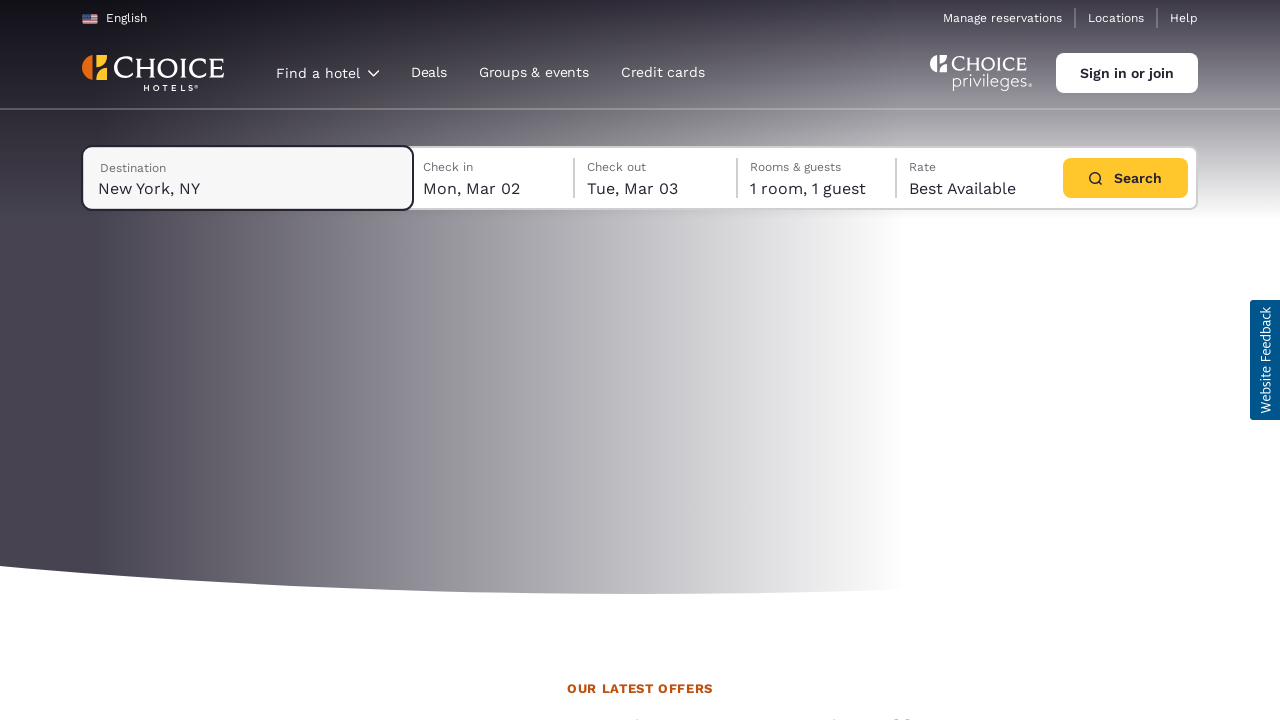

Waited 1 second for autocomplete suggestions to appear
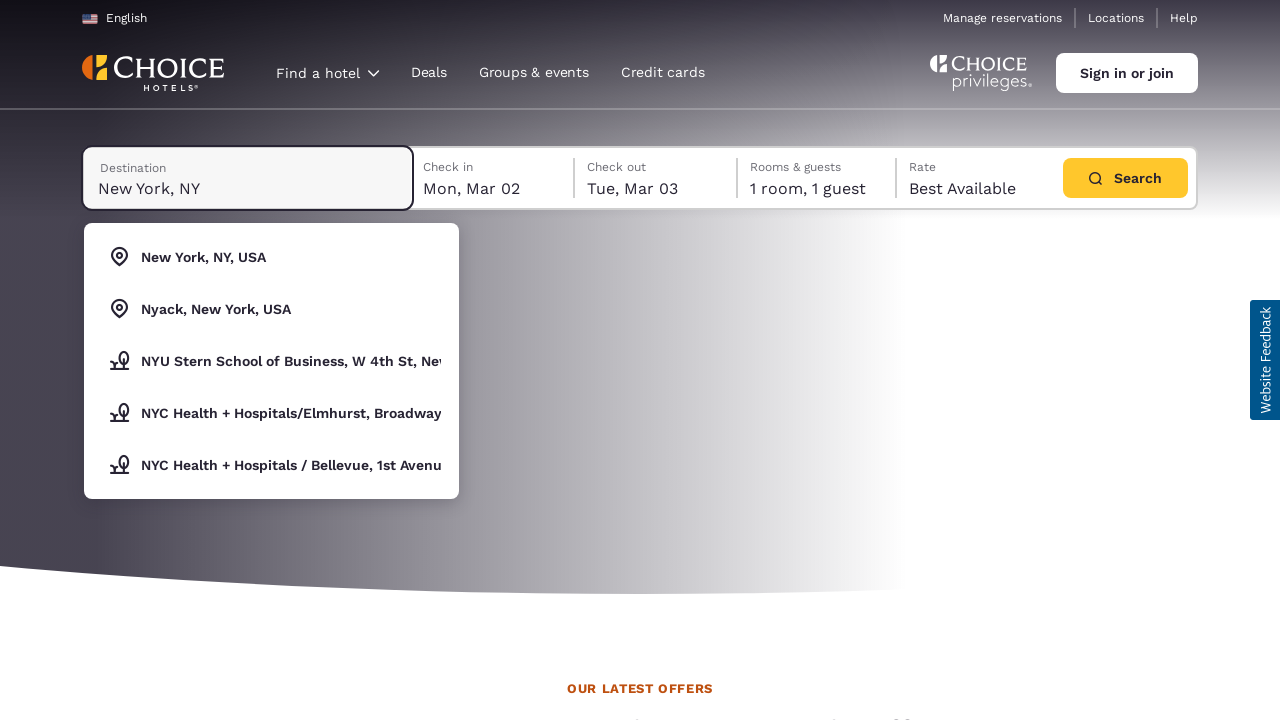

Clicked search button to initiate hotel search at (1126, 178) on button[data-track-id='FindHotelsBTN'], button[type='submit'], .search-btn
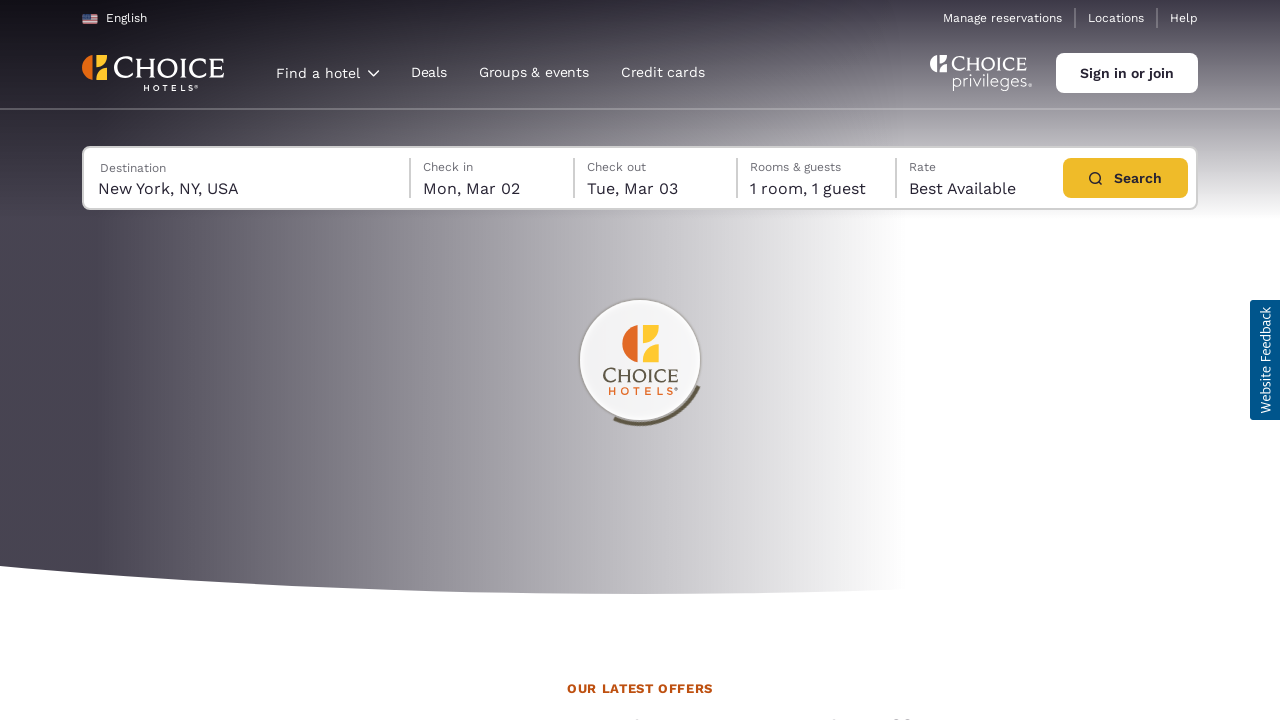

Search results page loaded successfully
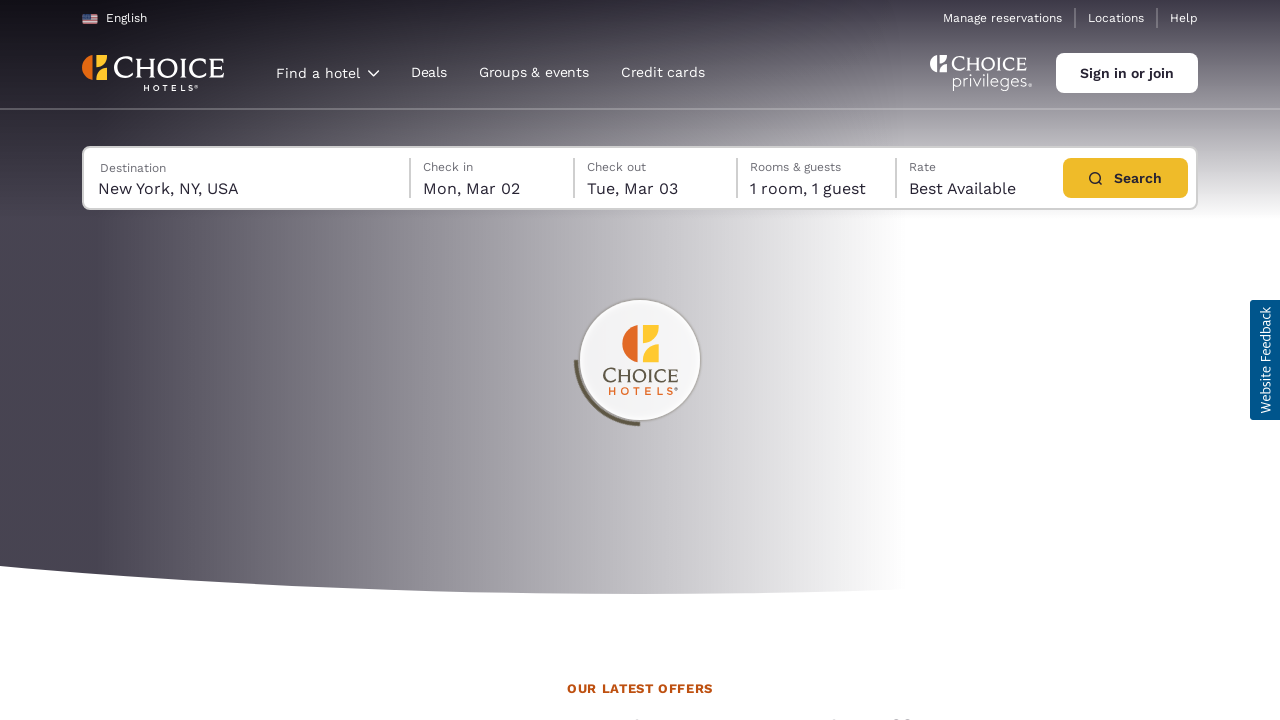

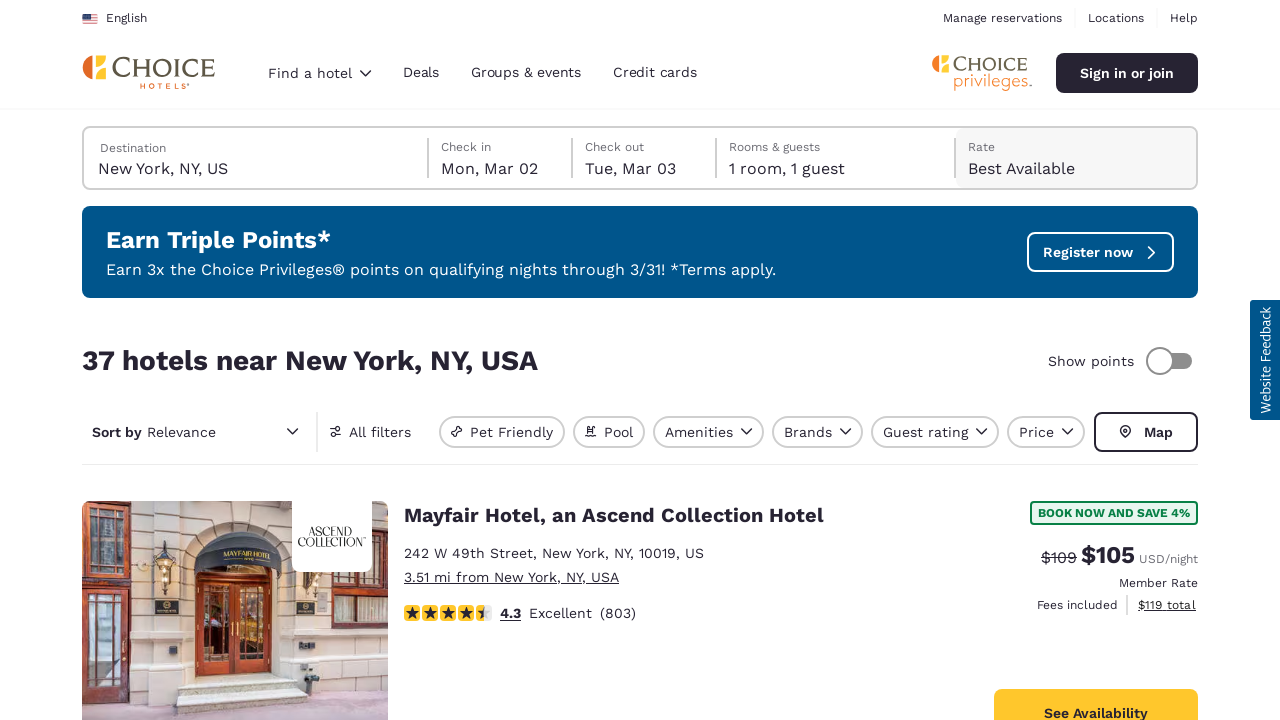